Tests form submission by filling in first name, last name, and email fields, then clicking the submit button

Starting URL: https://syntaxprojects.com/input-form-locator.php

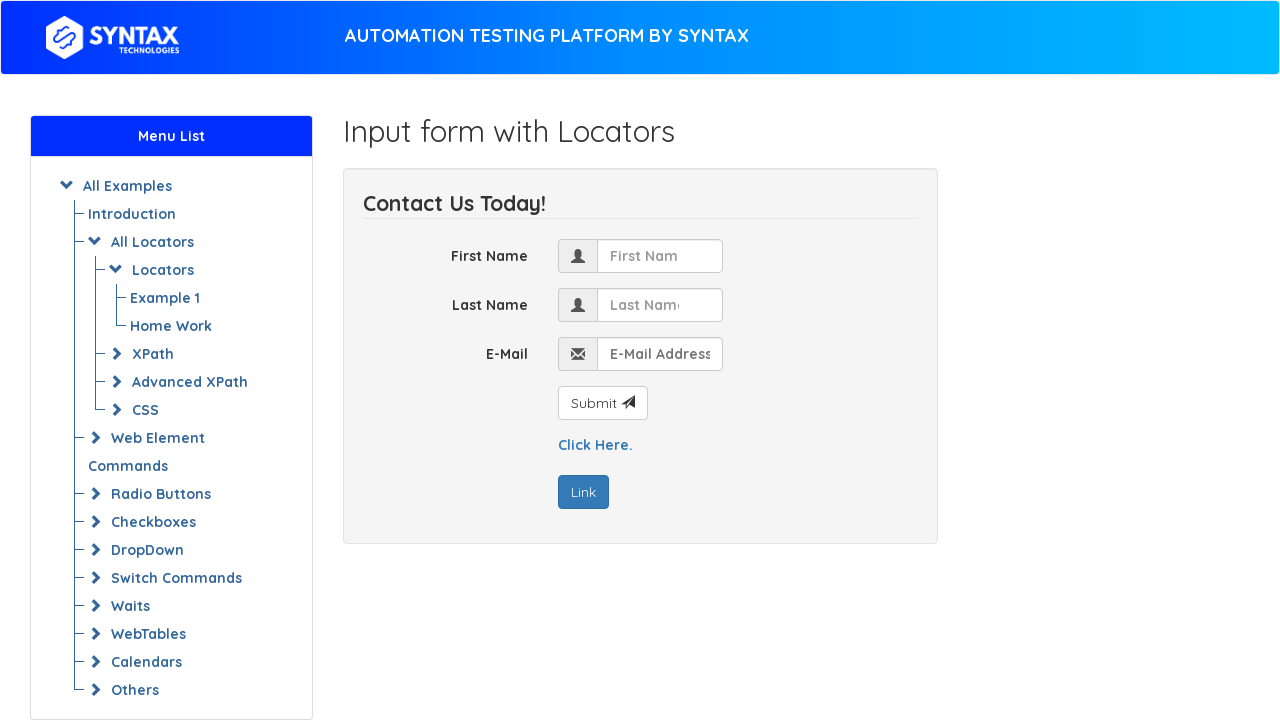

Filled first name field with 'Alejandro' on input[name='first_name']
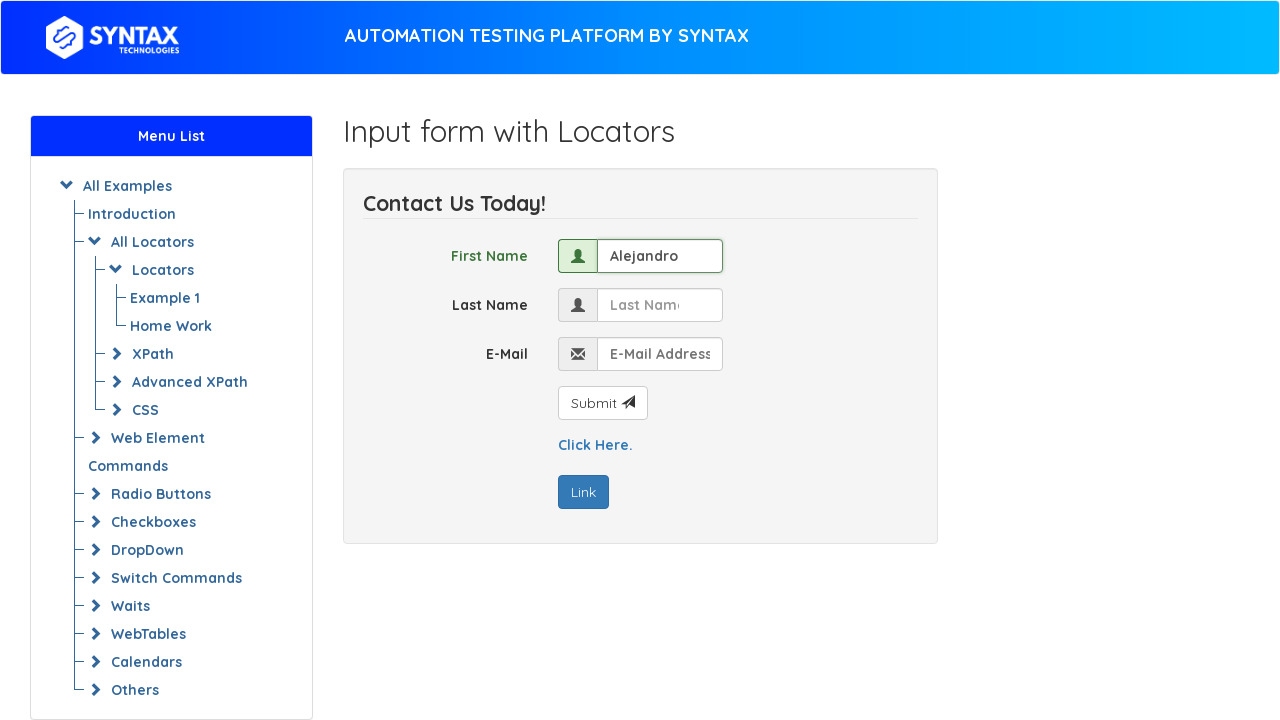

Filled last name field with 'Albarran' on input[name='last_name']
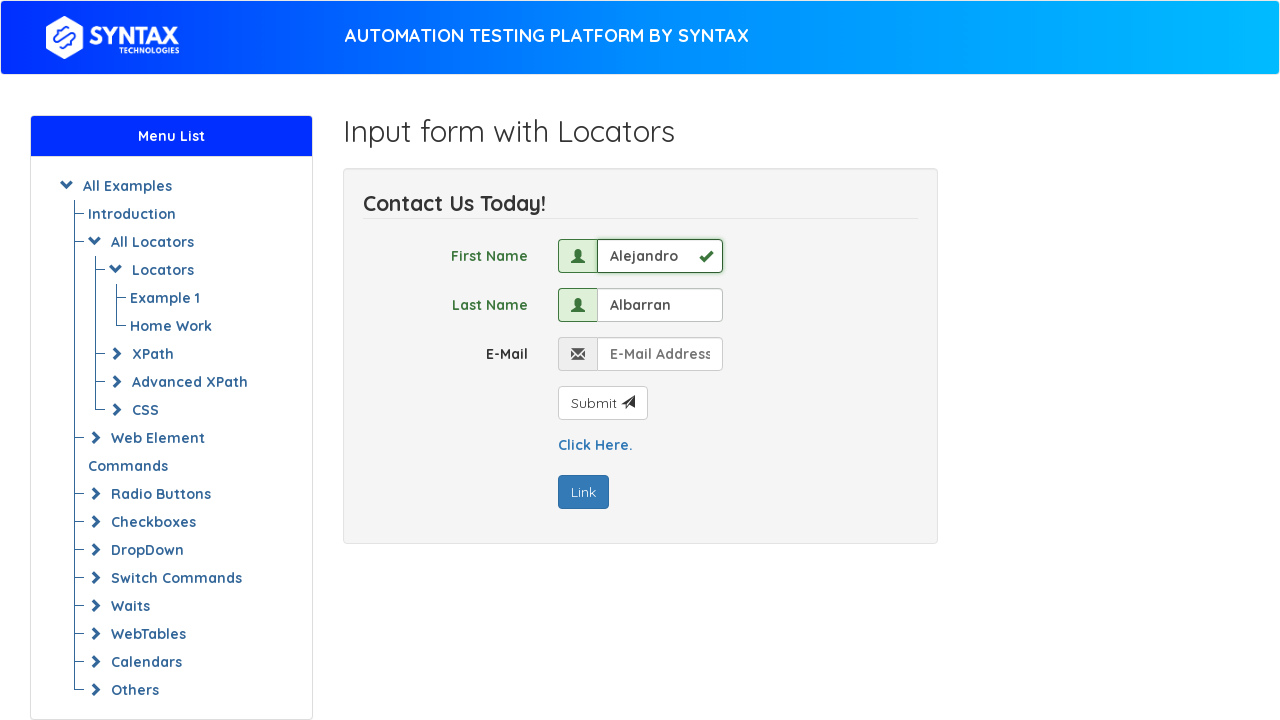

Filled email field with 'alexa@gmail.com' on input[name='email']
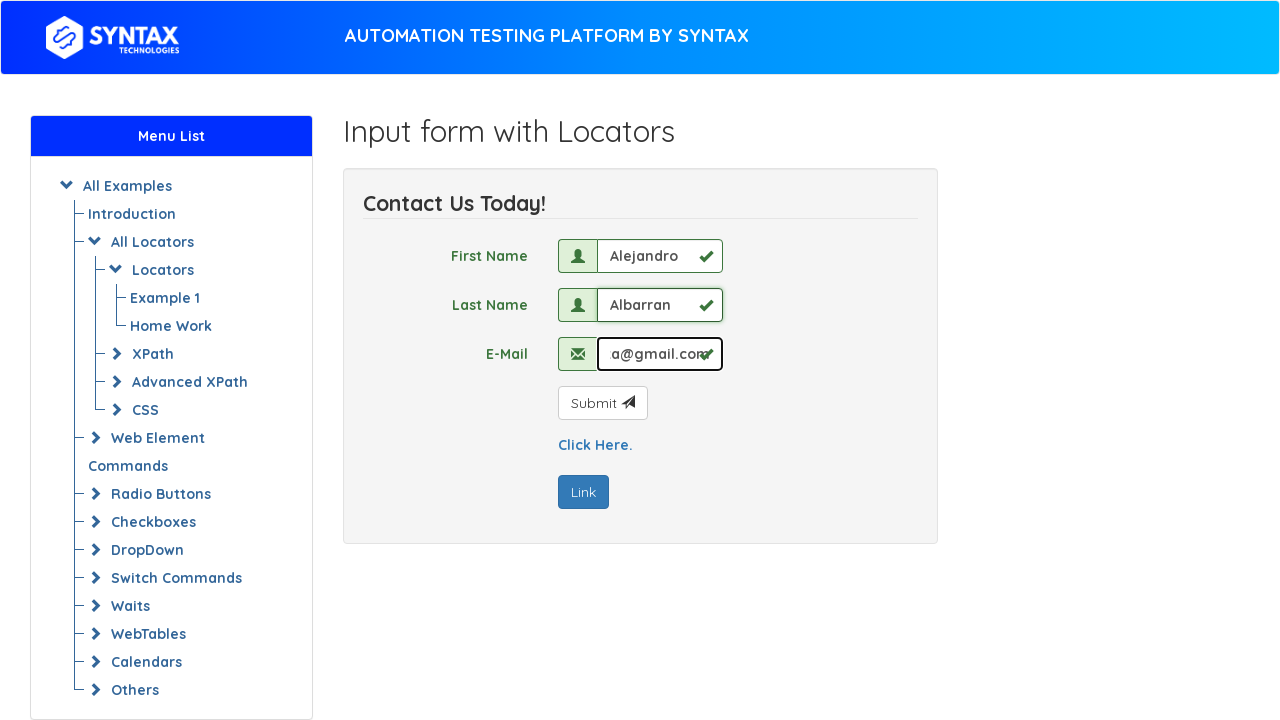

Clicked submit button to submit form at (602, 403) on #submit_button
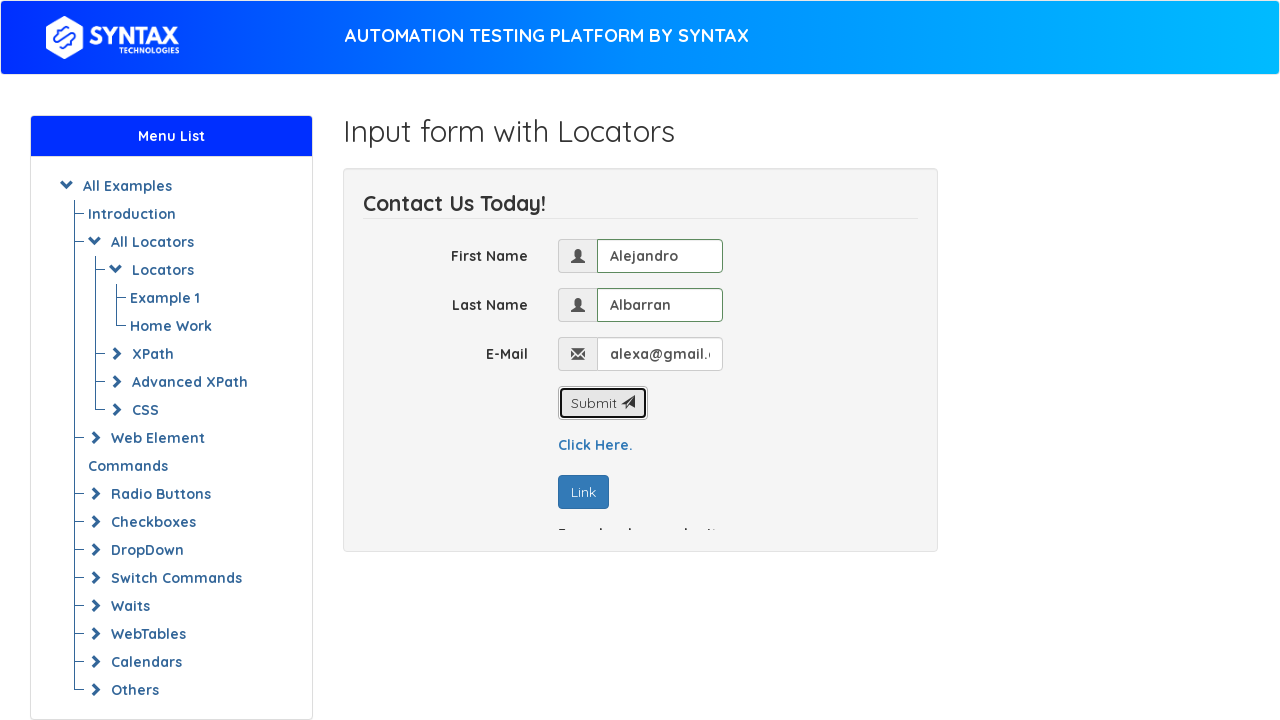

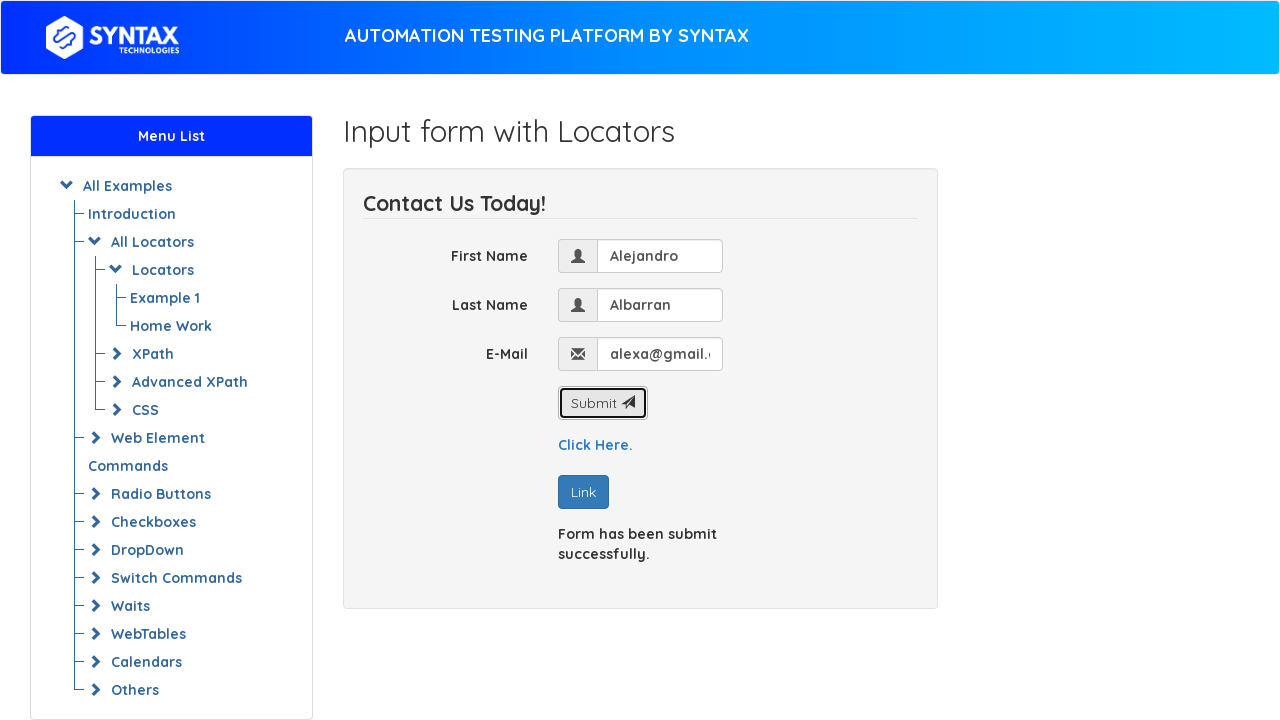